Tests opening multiple links from the footer's first column in new tabs and printing their titles

Starting URL: https://rahulshettyacademy.com/AutomationPractice/

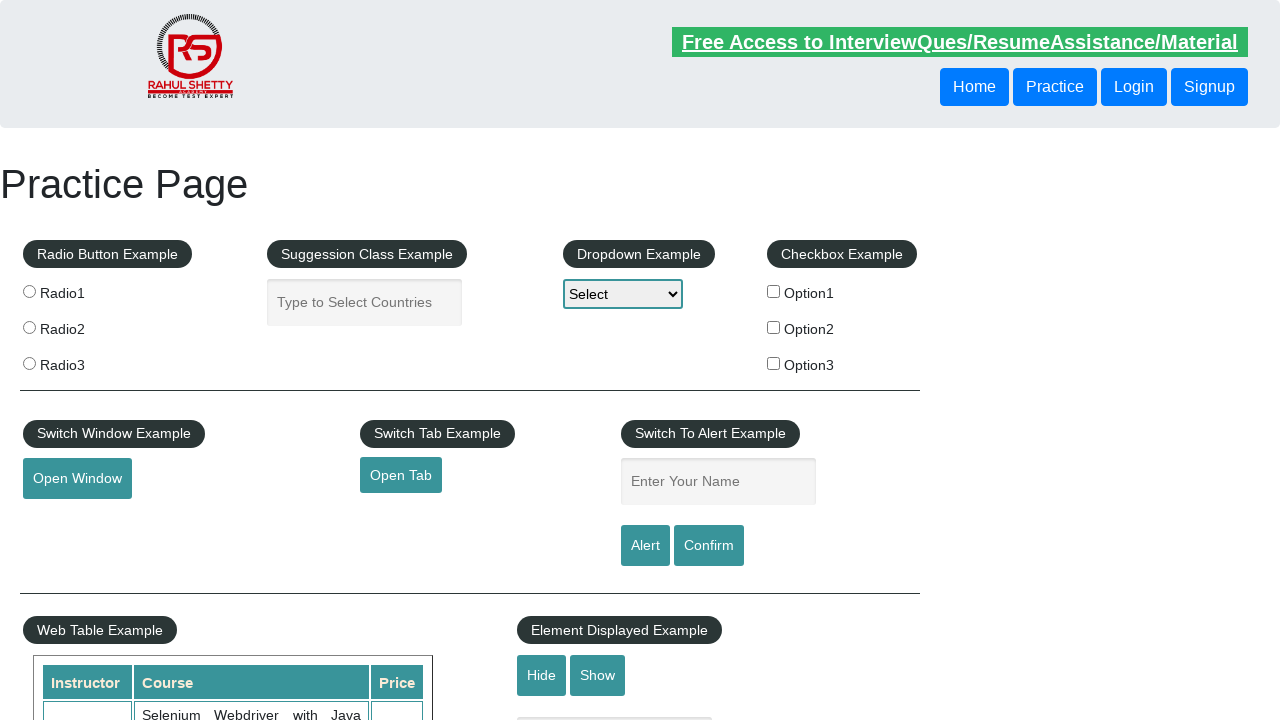

Located footer's first column element
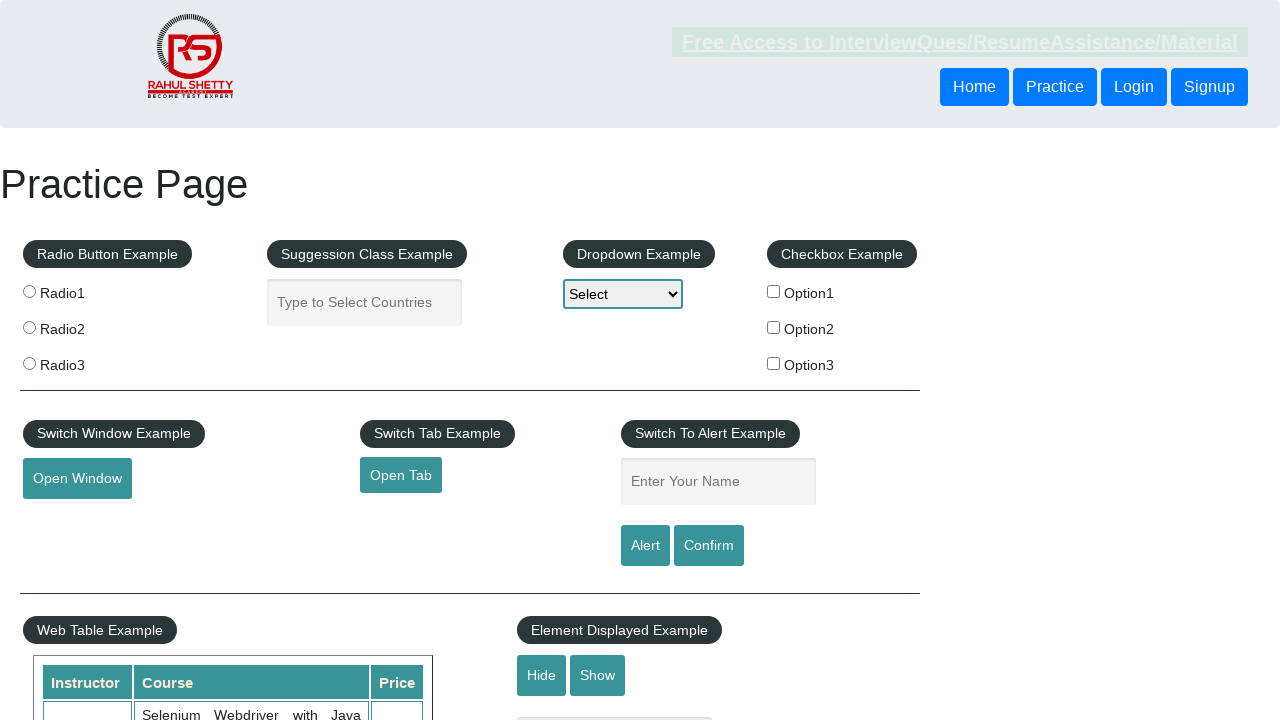

Retrieved all links from footer's first column
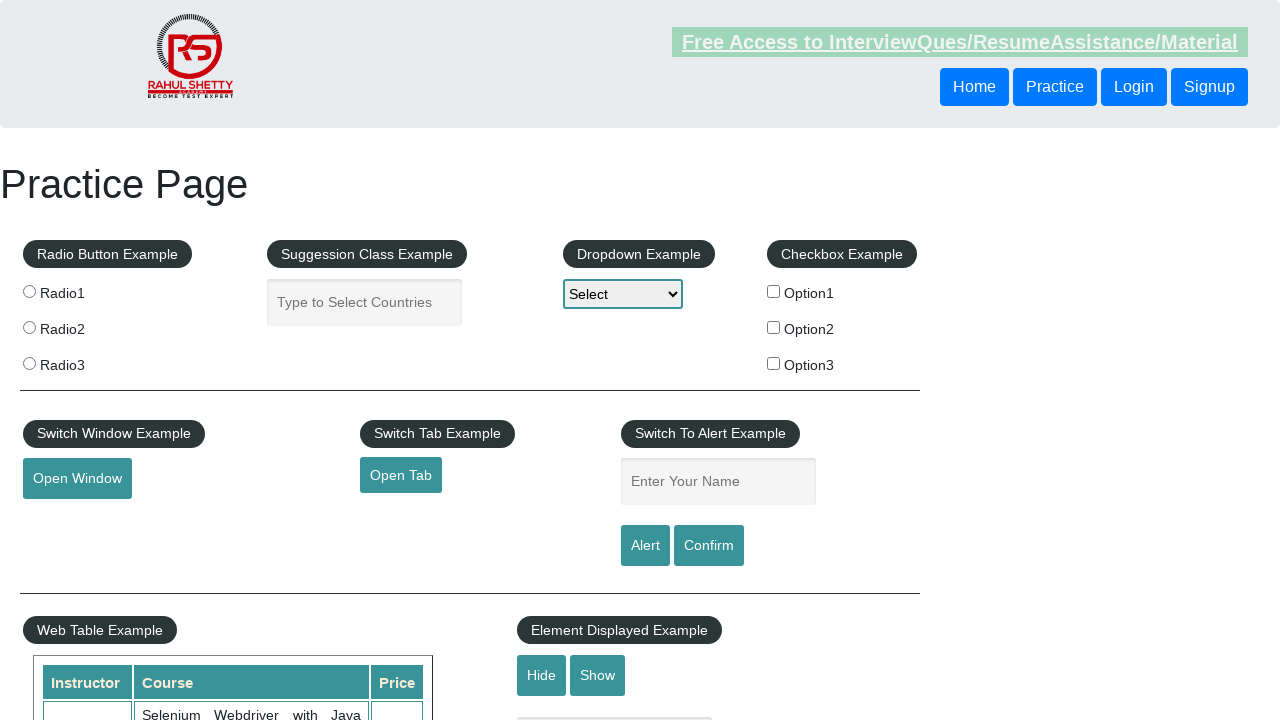

Opened link 1 in new tab with Ctrl+Click at (68, 520) on xpath=//div[contains(@class,' footer_top')]//table/tbody/tr/td[1]/ul >> a >> nth
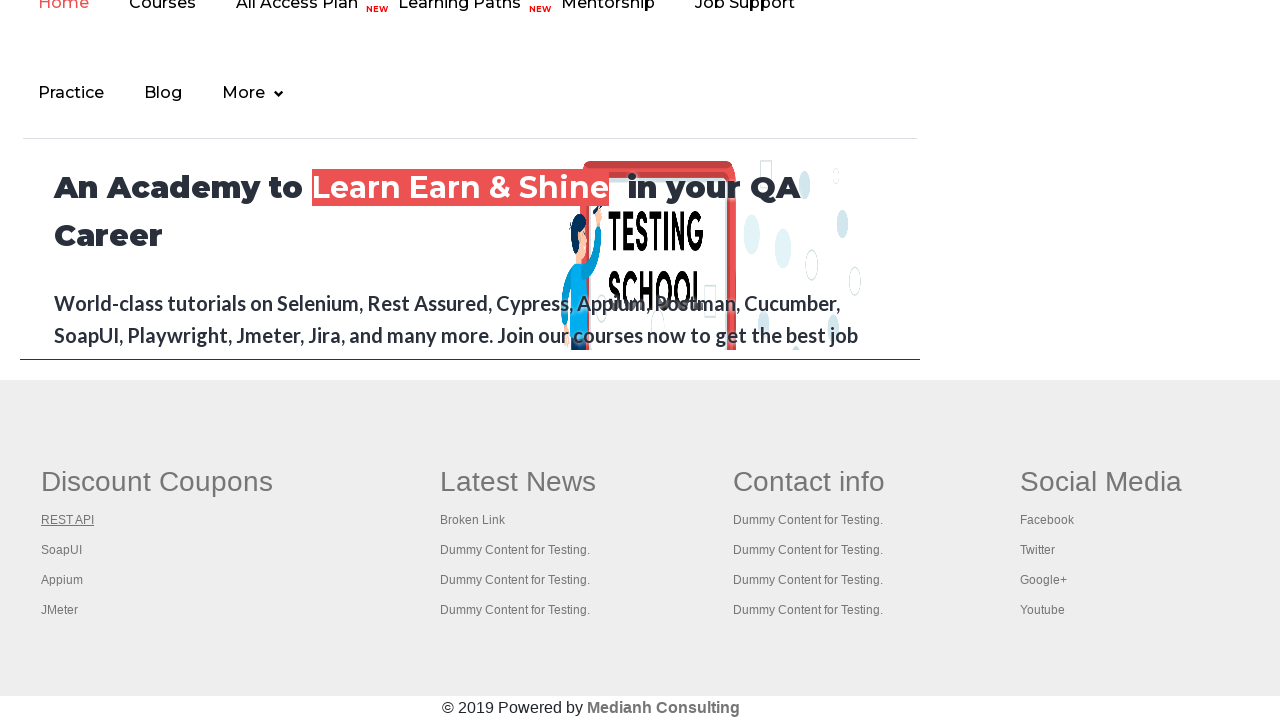

New tab created and added to opened_pages list
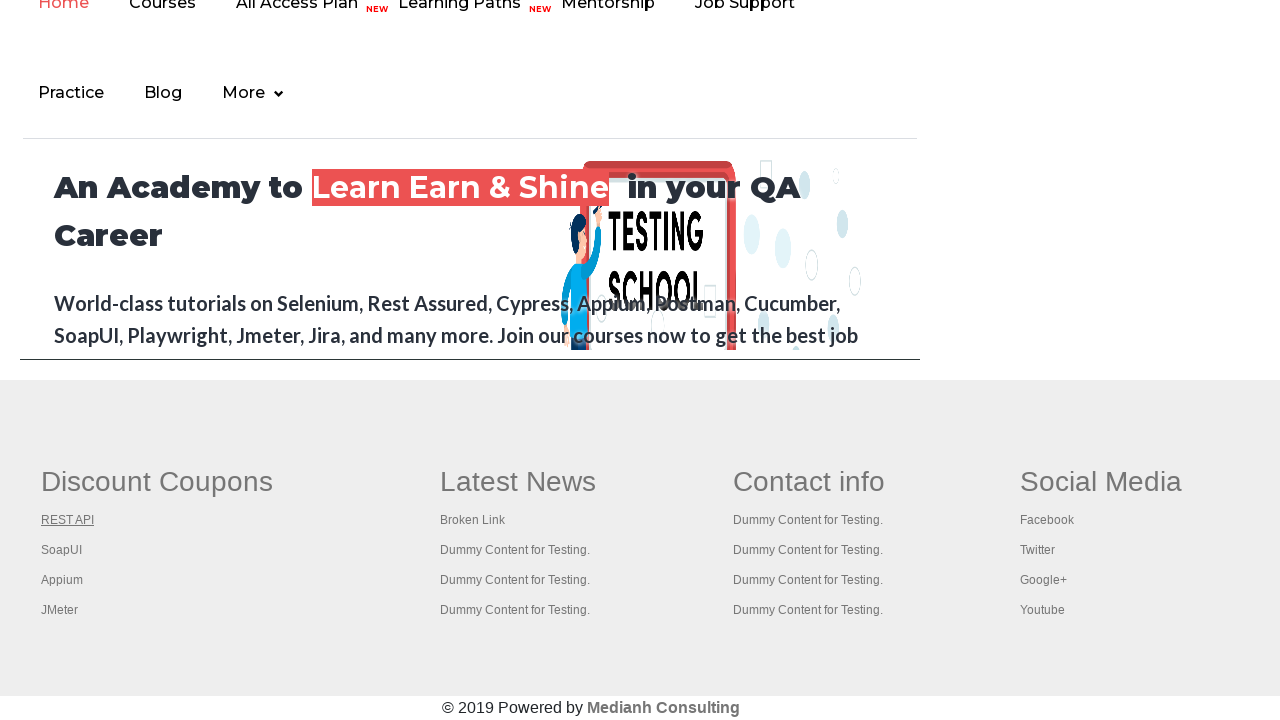

Opened link 2 in new tab with Ctrl+Click at (62, 550) on xpath=//div[contains(@class,' footer_top')]//table/tbody/tr/td[1]/ul >> a >> nth
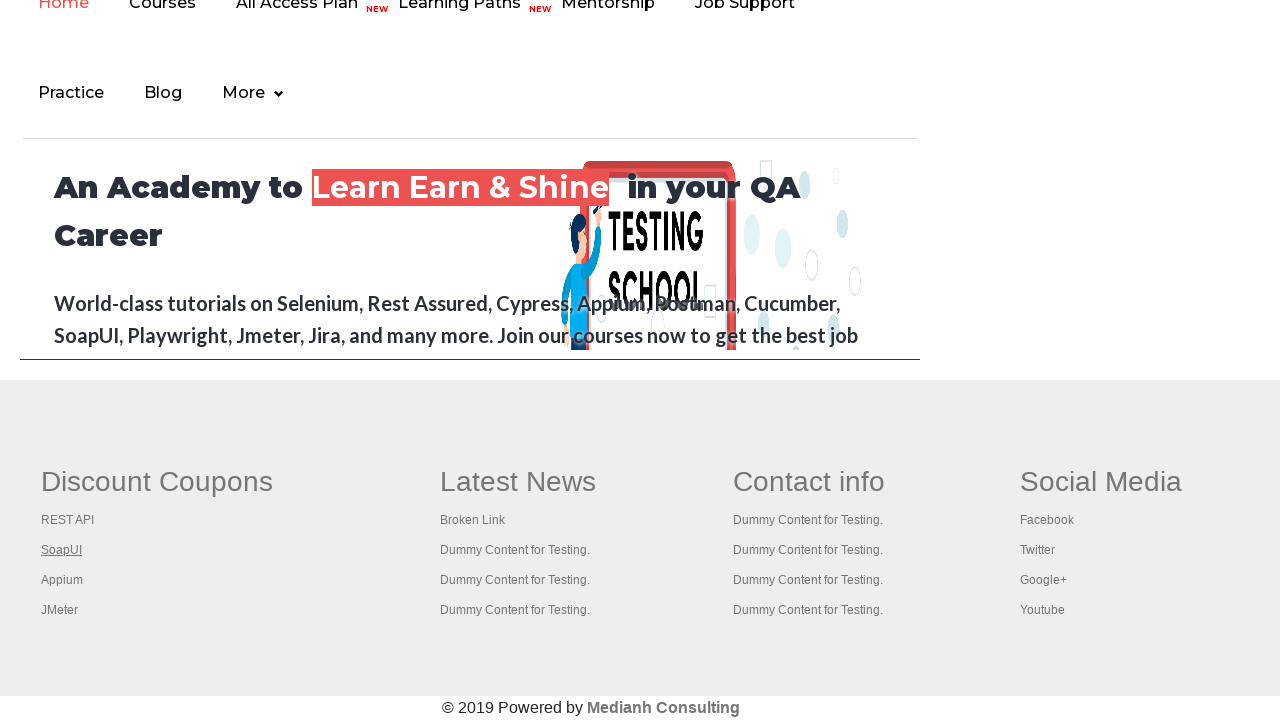

New tab created and added to opened_pages list
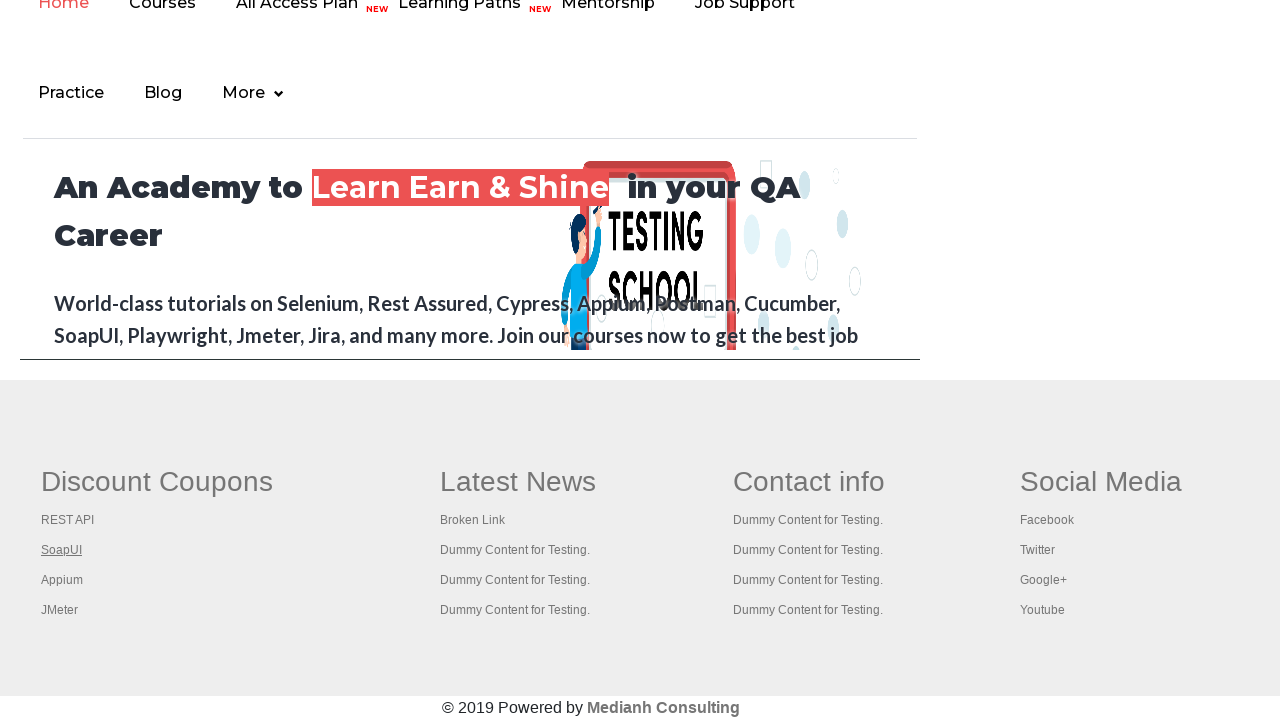

Opened link 3 in new tab with Ctrl+Click at (62, 580) on xpath=//div[contains(@class,' footer_top')]//table/tbody/tr/td[1]/ul >> a >> nth
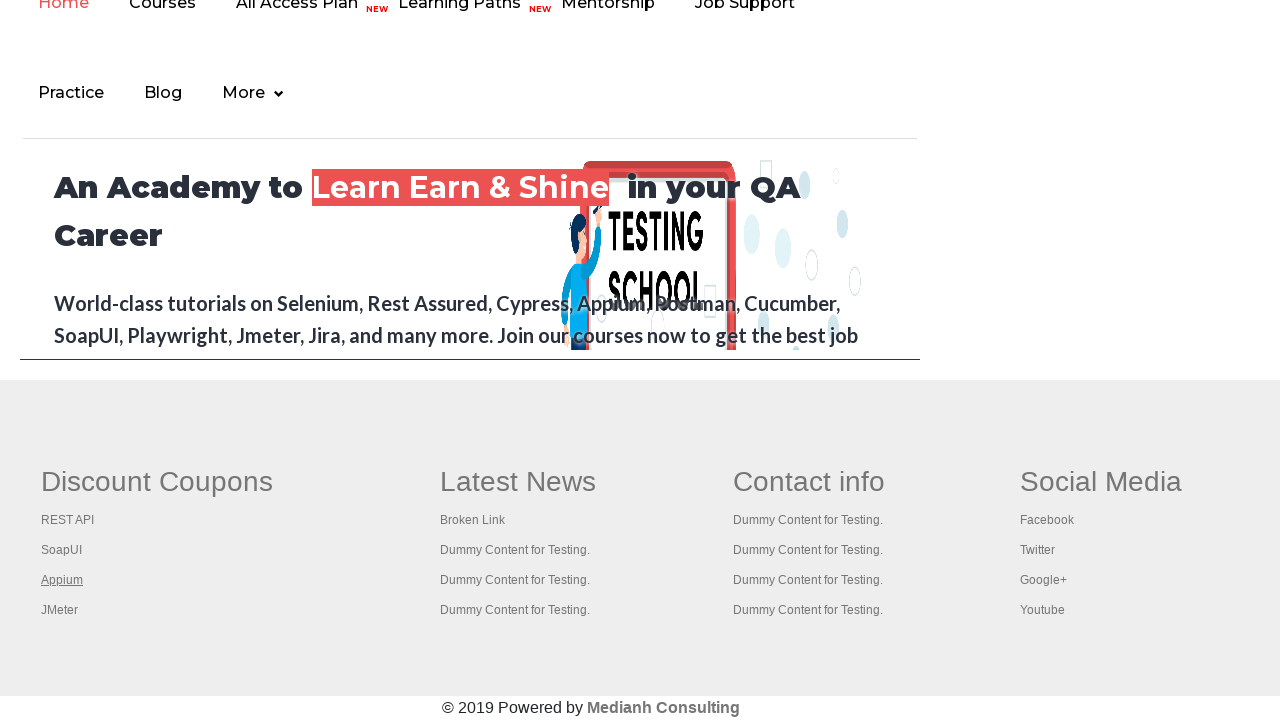

New tab created and added to opened_pages list
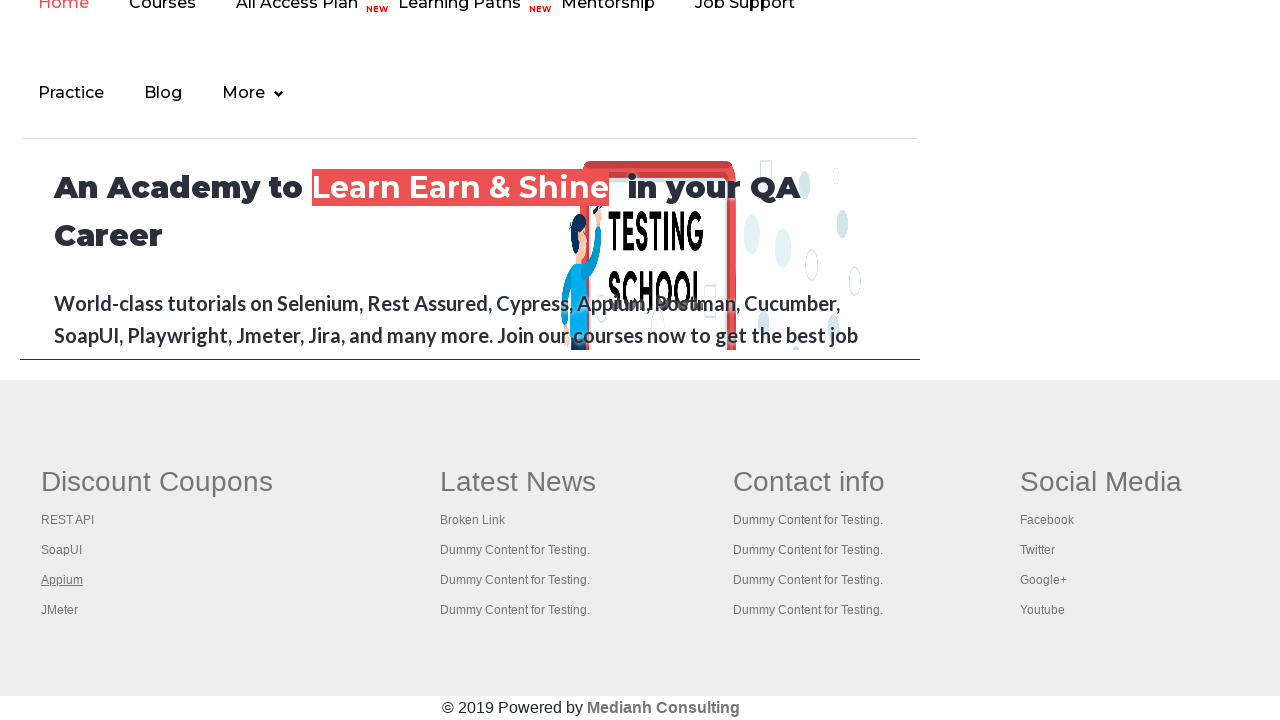

Opened link 4 in new tab with Ctrl+Click at (60, 610) on xpath=//div[contains(@class,' footer_top')]//table/tbody/tr/td[1]/ul >> a >> nth
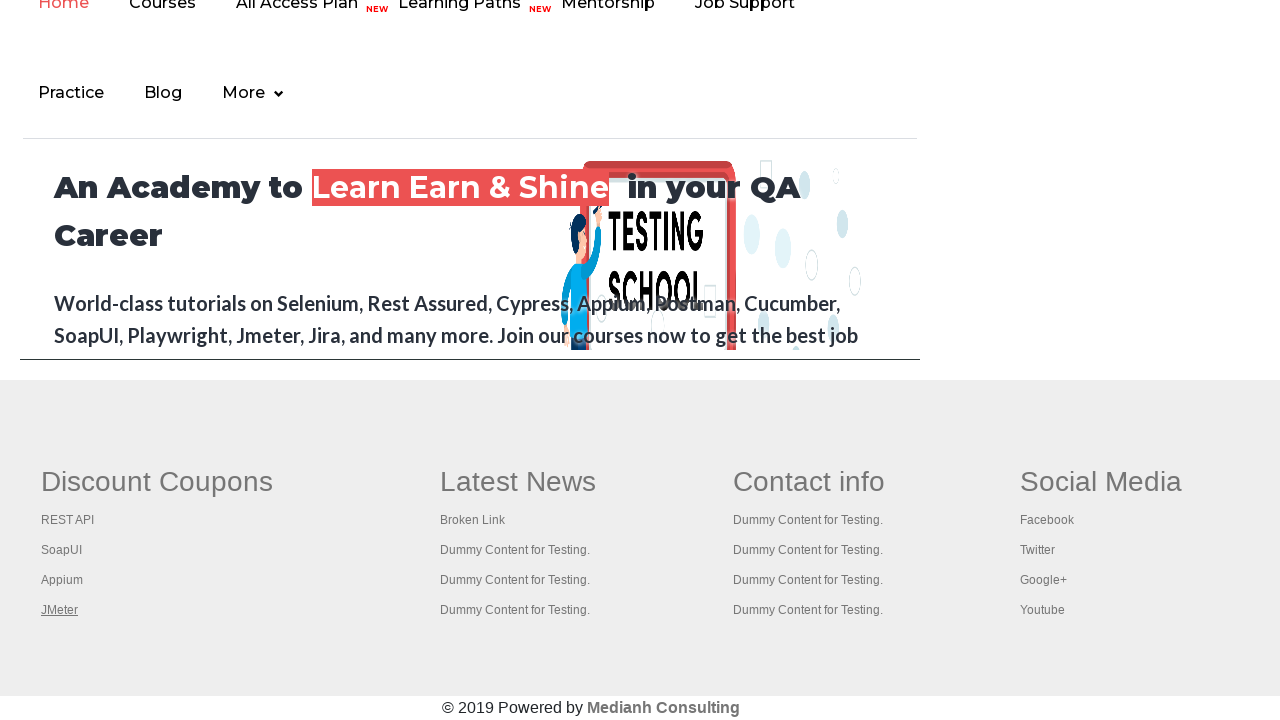

New tab created and added to opened_pages list
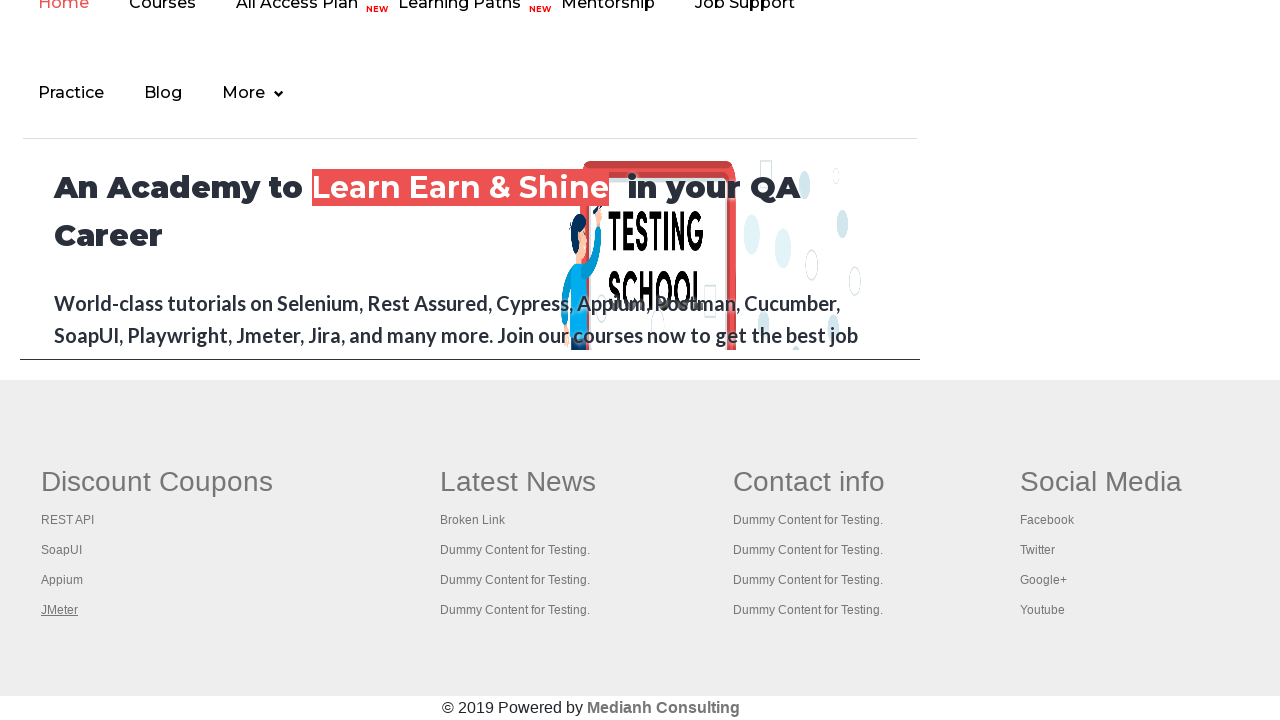

Waited for new page to load completely
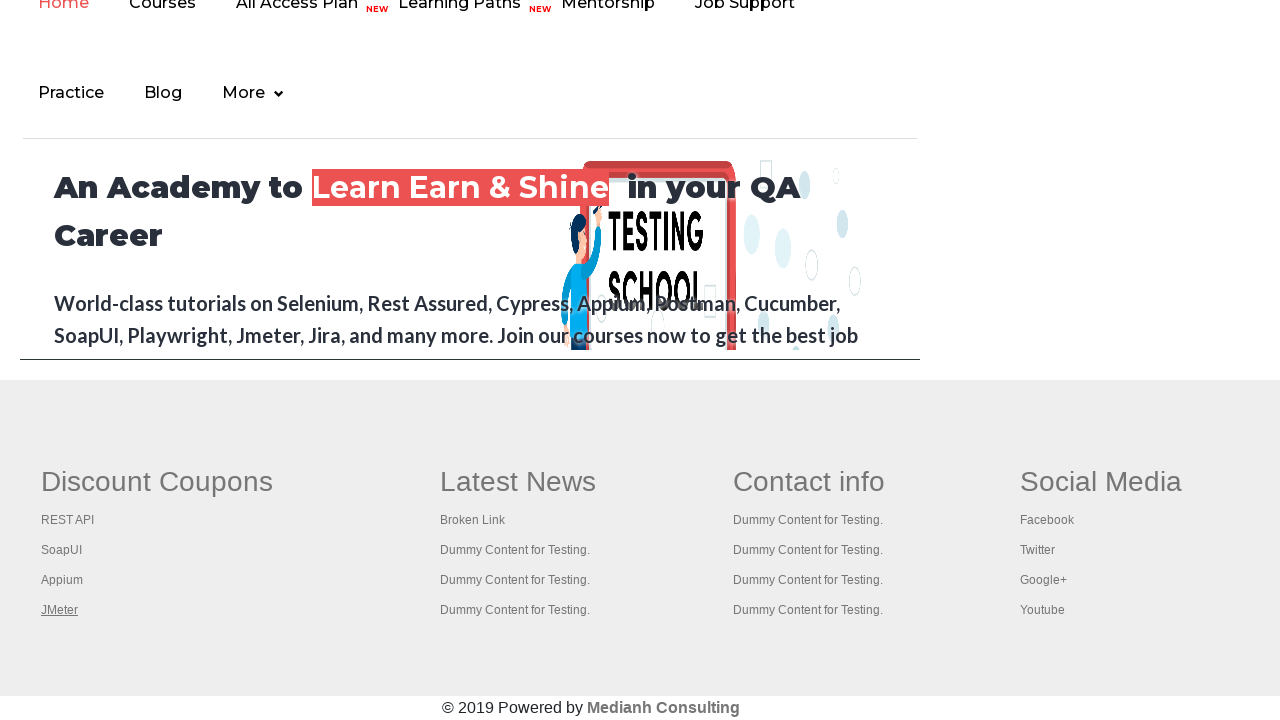

Printed page title: REST API Tutorial
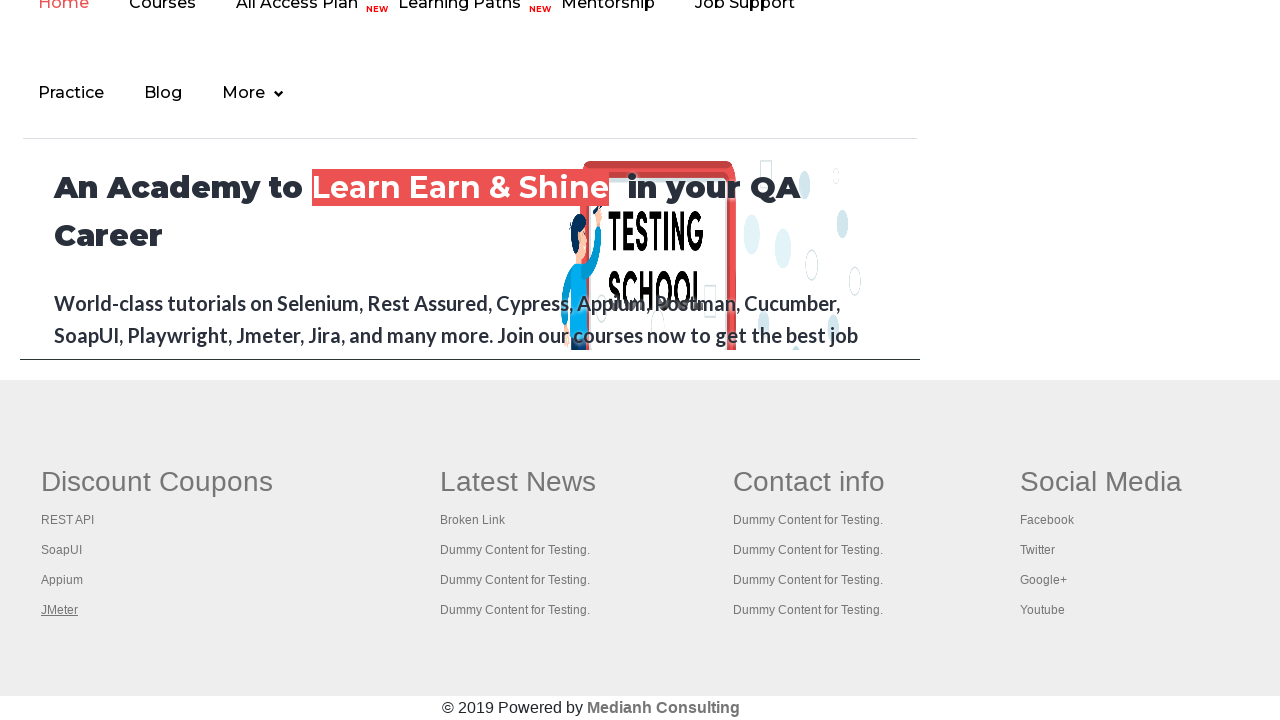

Waited for new page to load completely
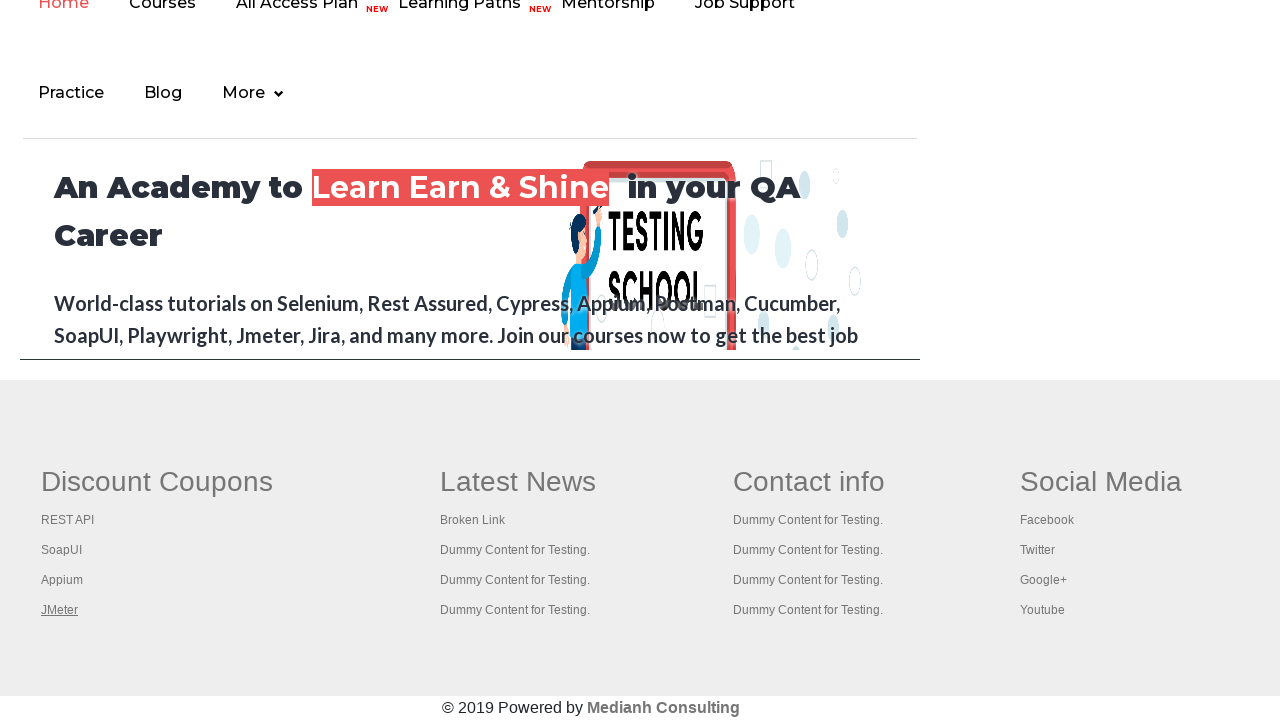

Printed page title: The World’s Most Popular API Testing Tool | SoapUI
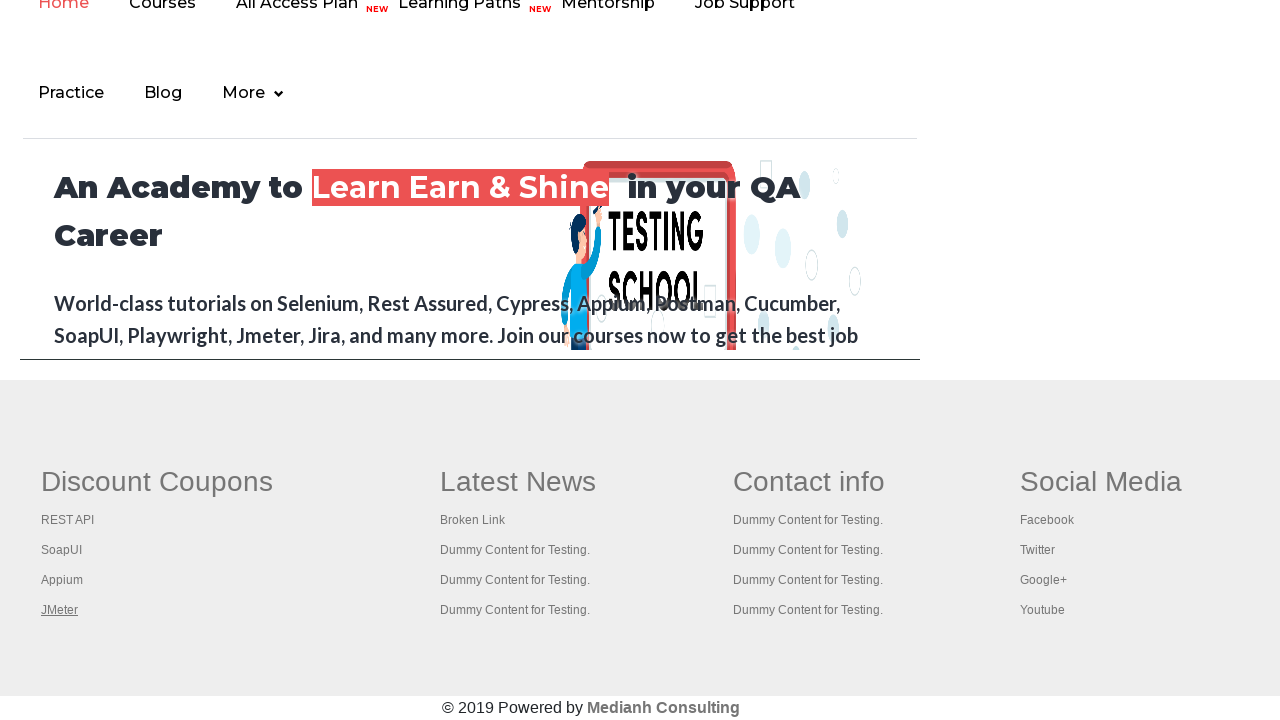

Waited for new page to load completely
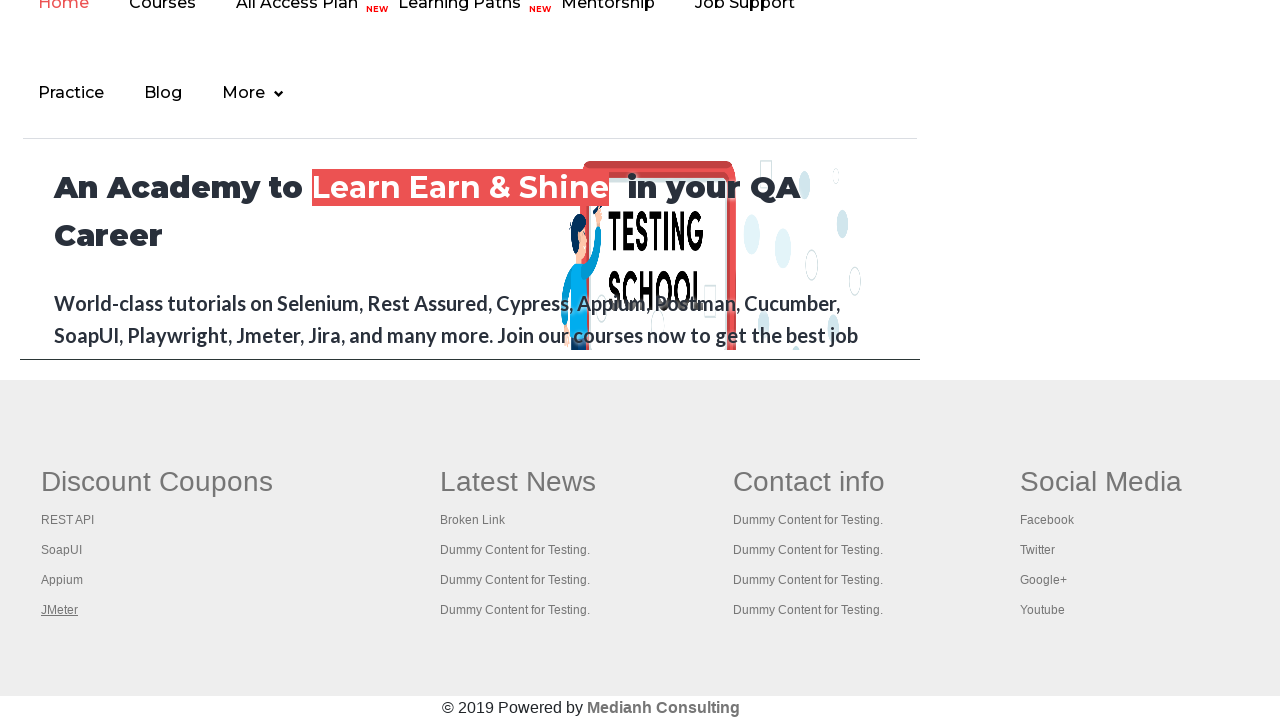

Printed page title: Appium tutorial for Mobile Apps testing | RahulShetty Academy | Rahul
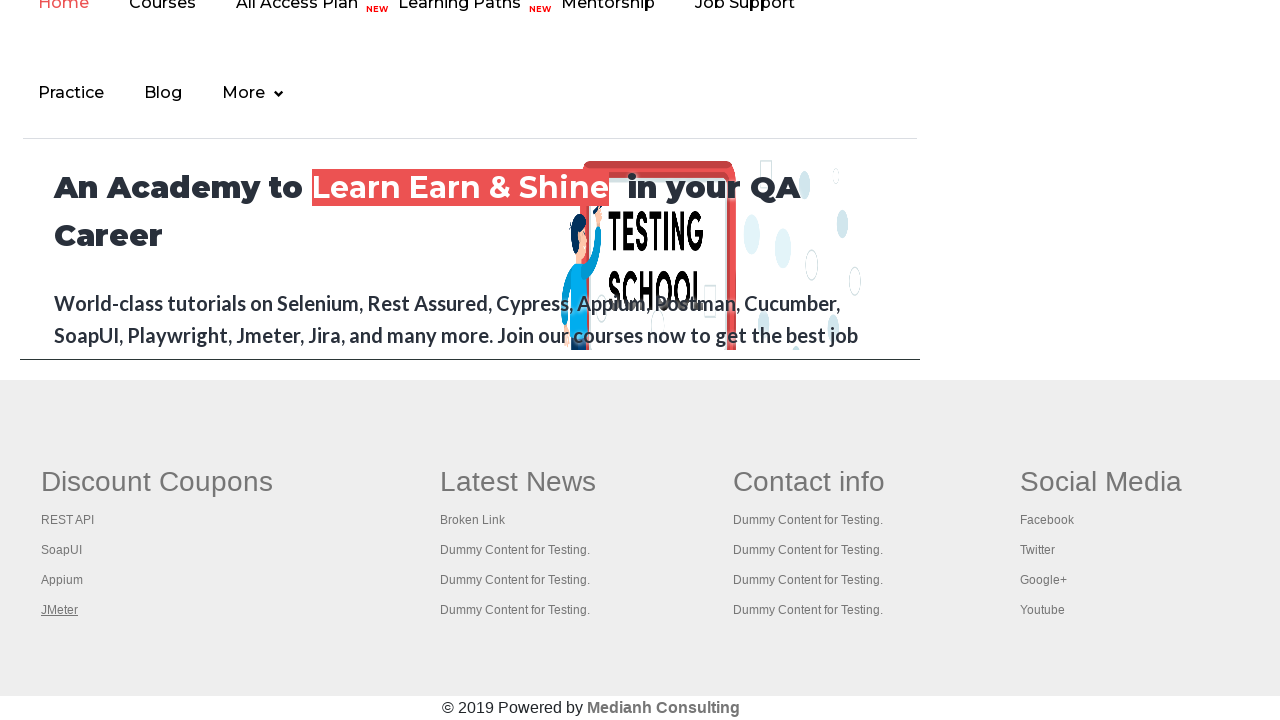

Waited for new page to load completely
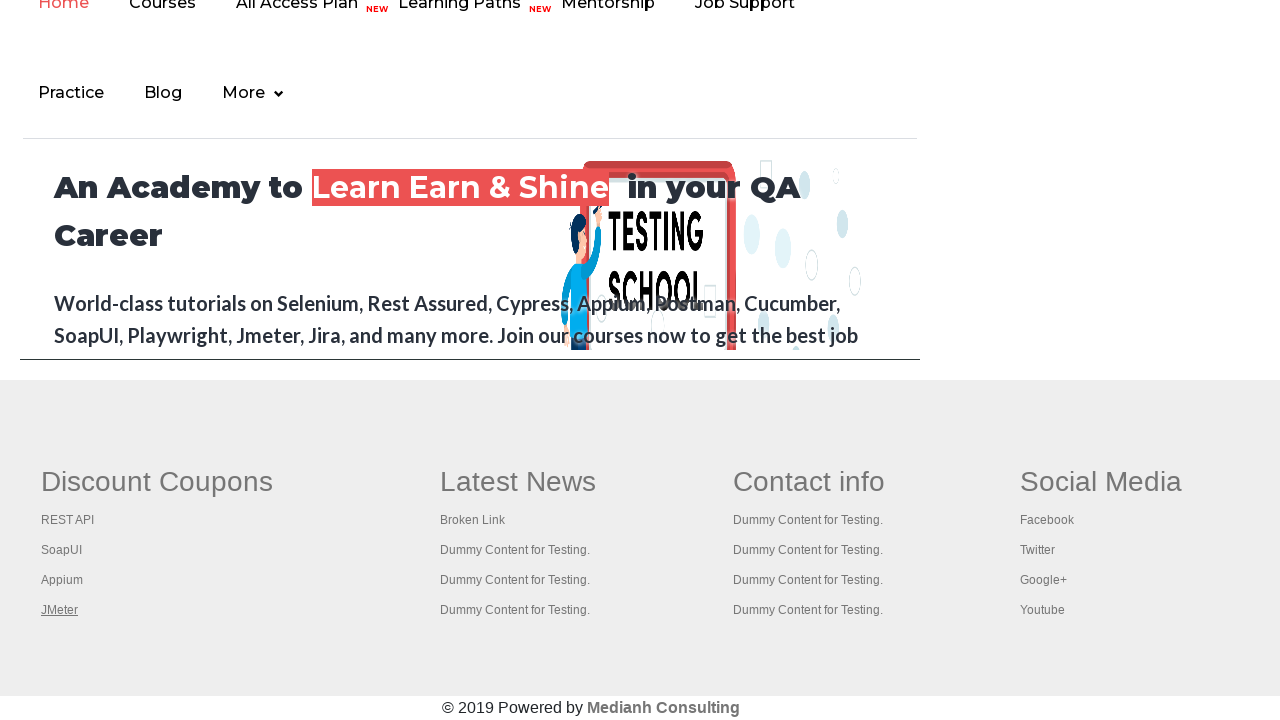

Printed page title: Apache JMeter - Apache JMeter™
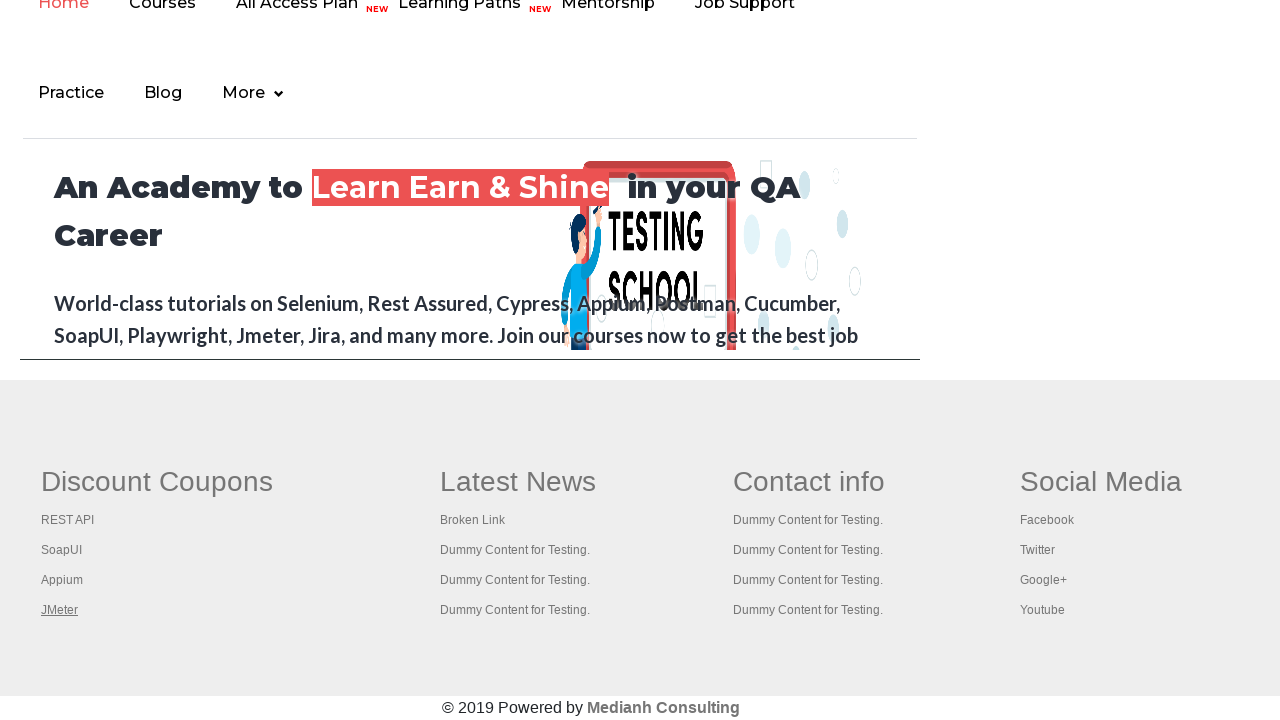

Closed opened page
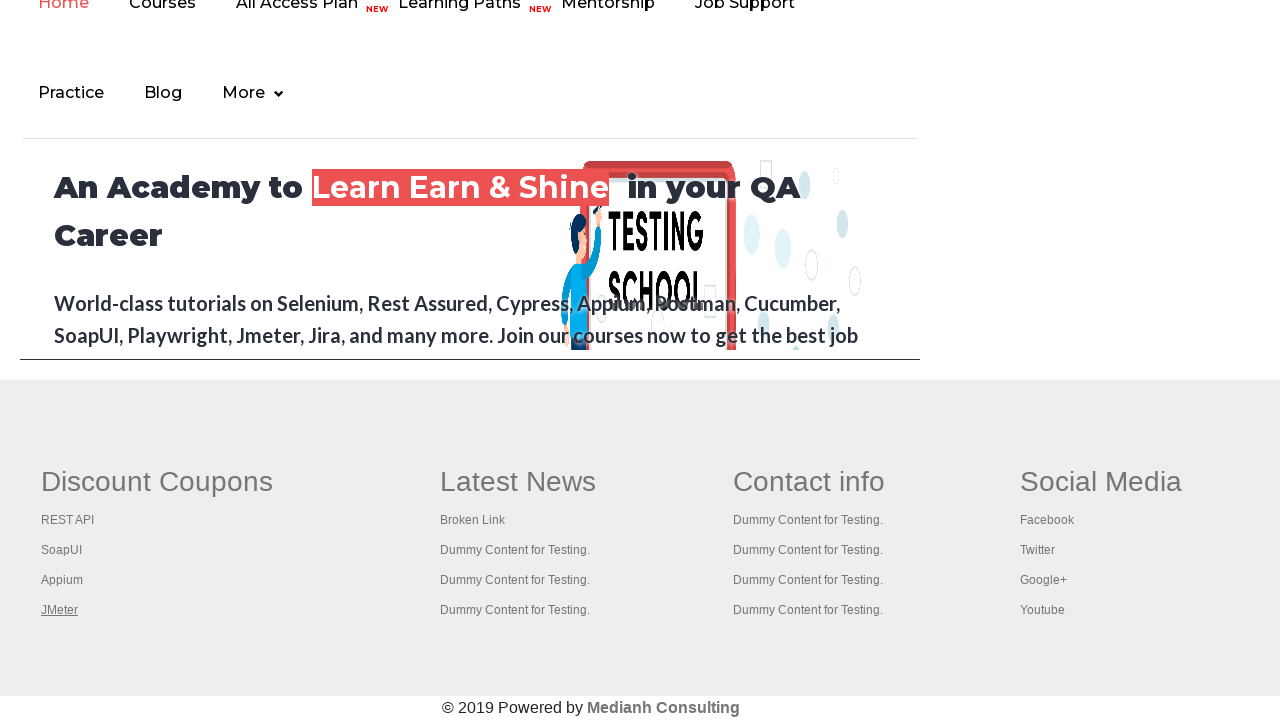

Closed opened page
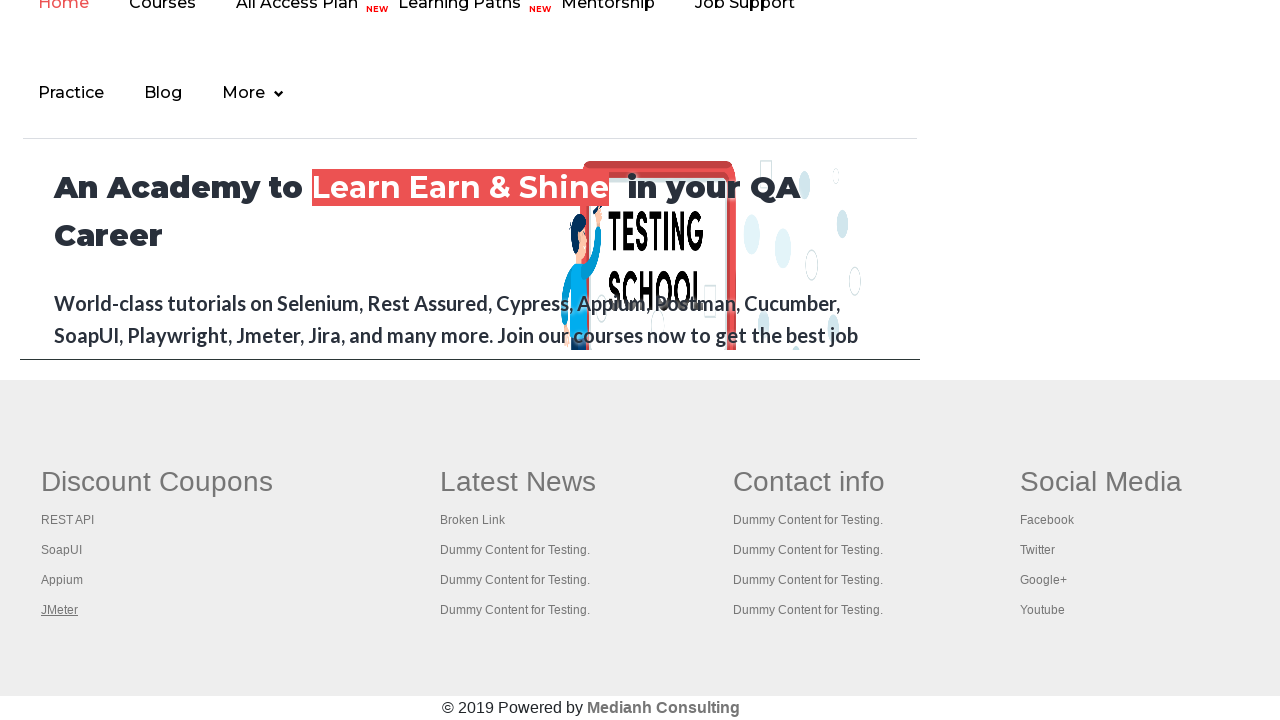

Closed opened page
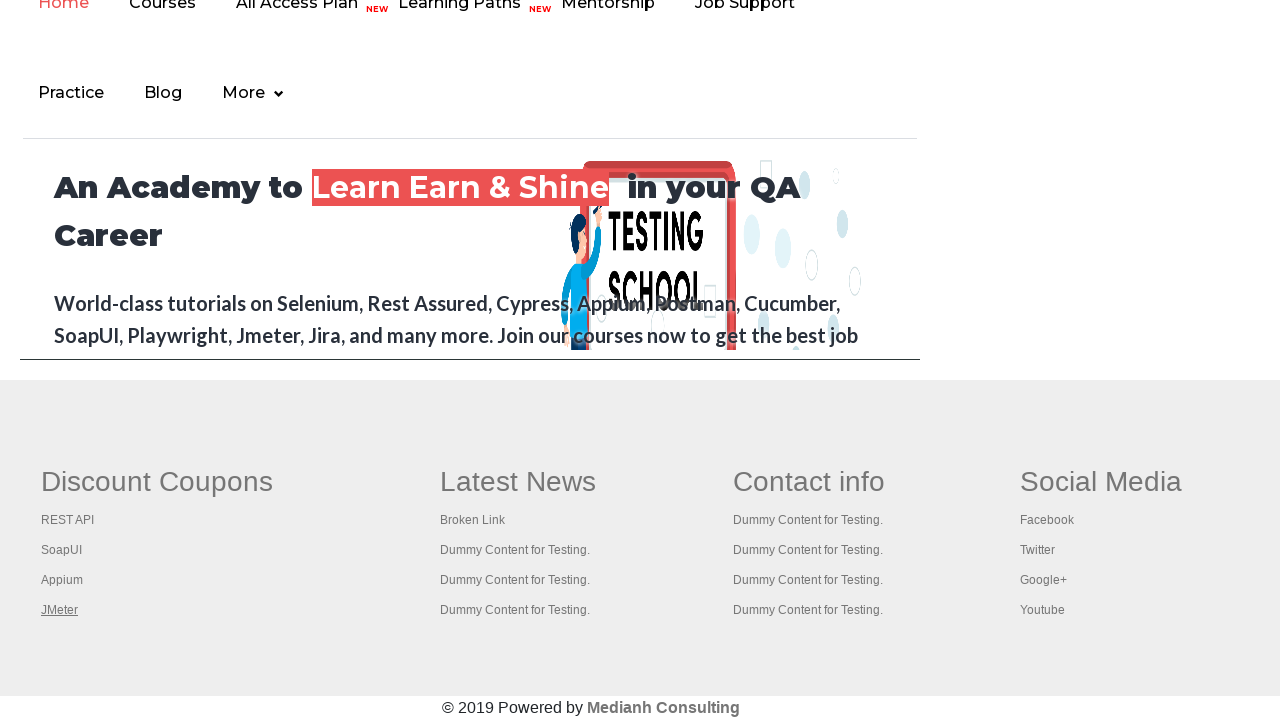

Closed opened page
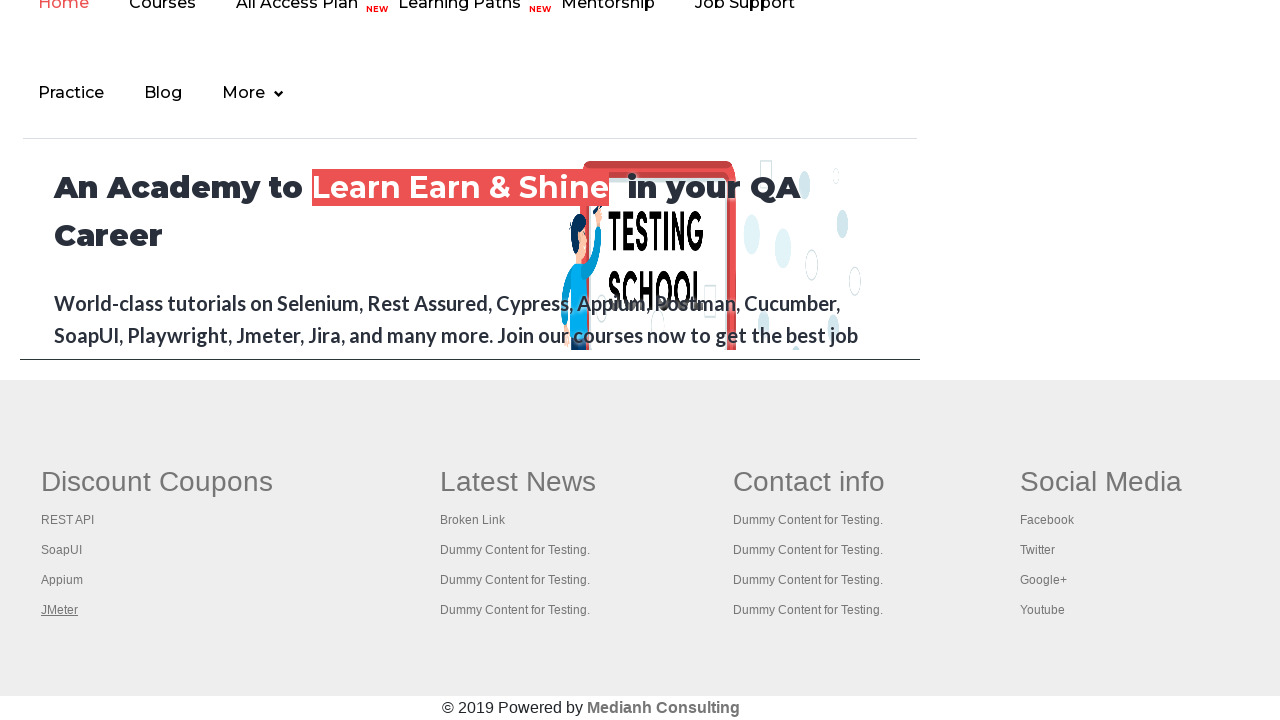

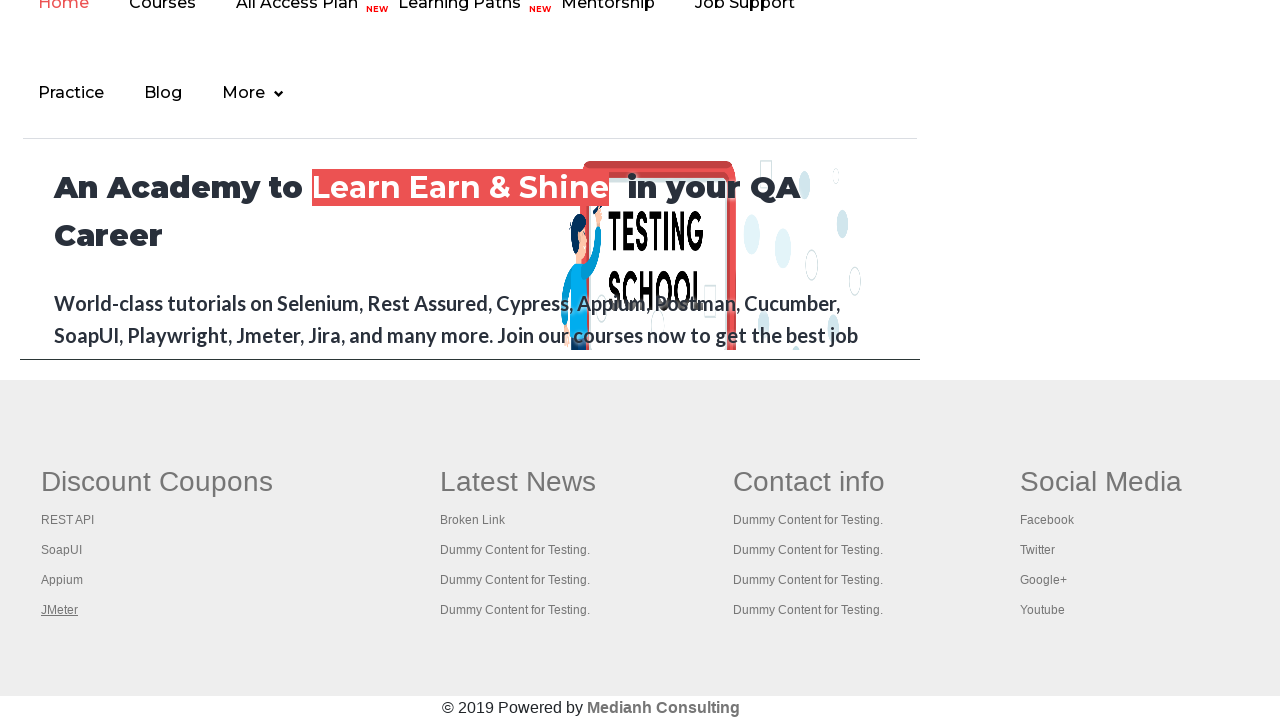